Tests navigation by clicking on the A/B Testing link from the homepage, then navigating back to verify page titles

Starting URL: https://practice.cydeo.com

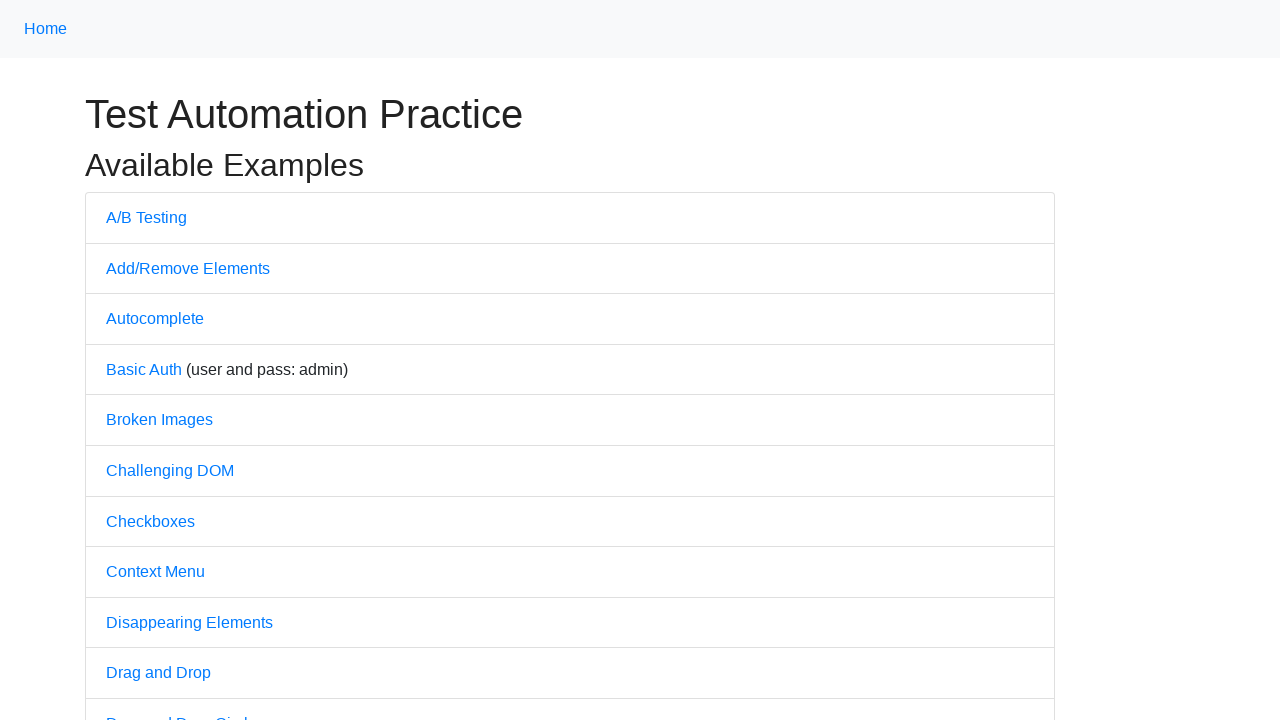

Clicked on A/B Testing link from homepage at (146, 217) on text=A/B Testing
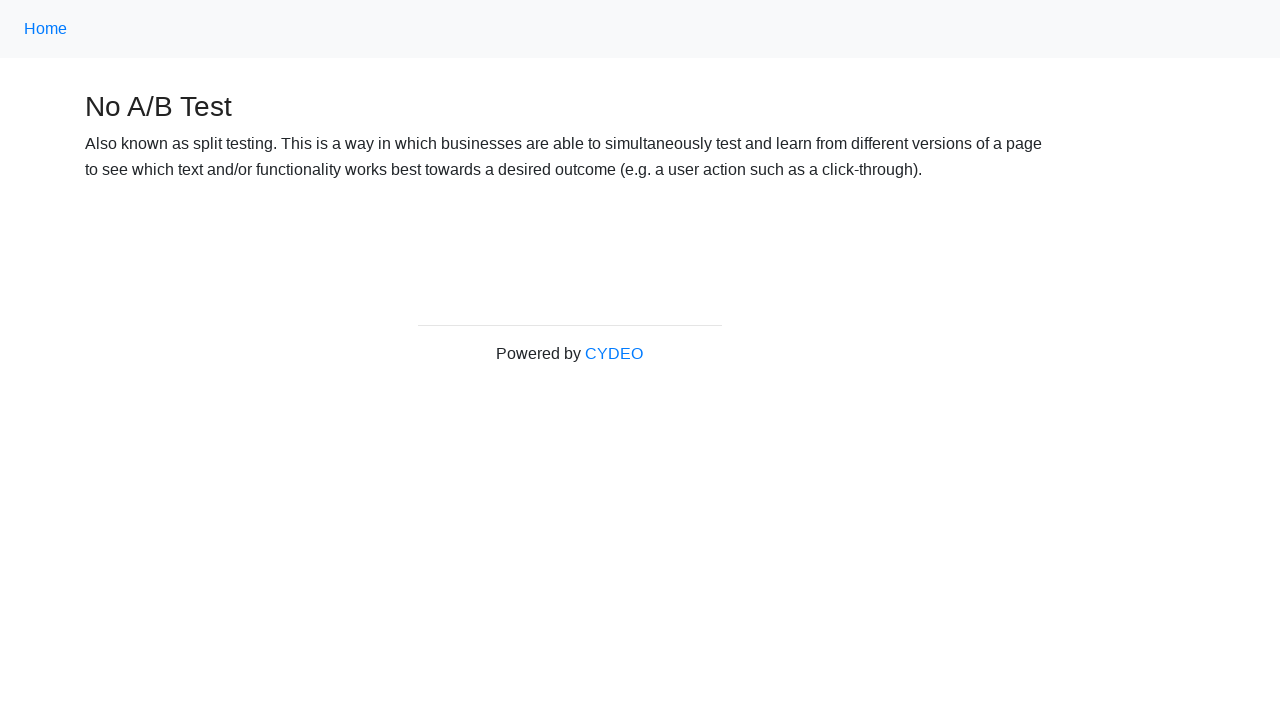

A/B Testing page loaded
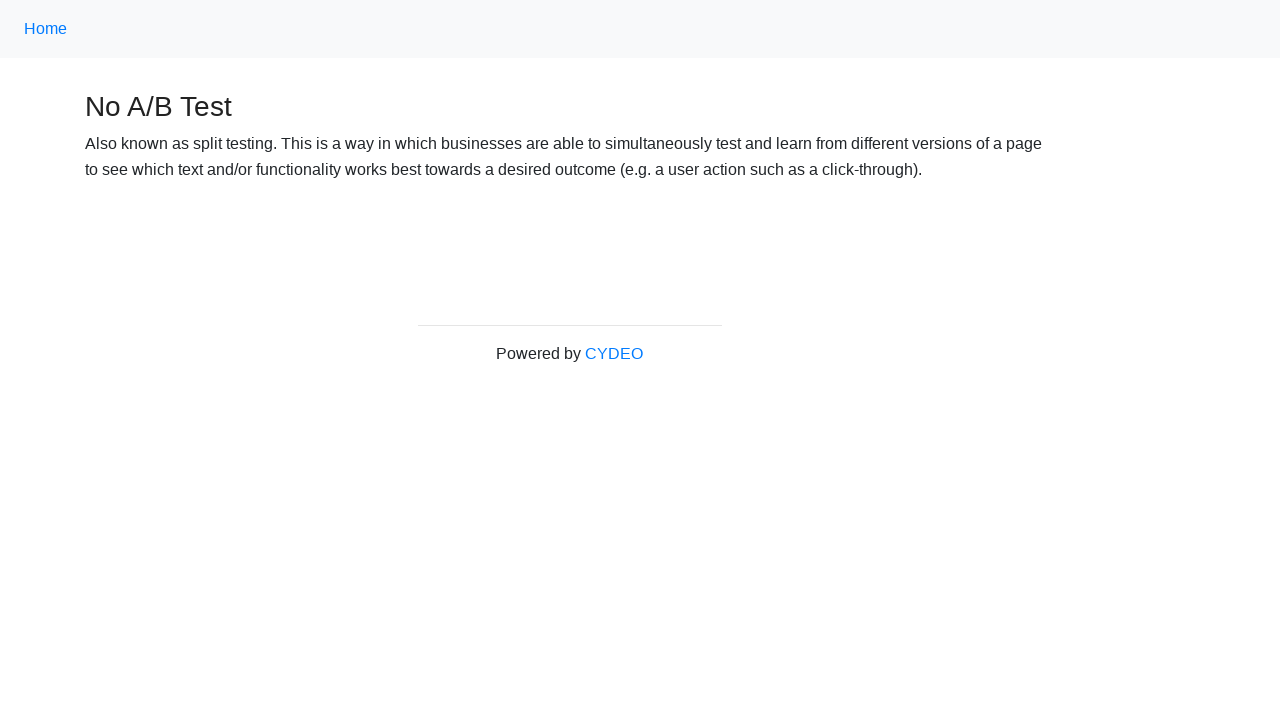

Navigated back to homepage
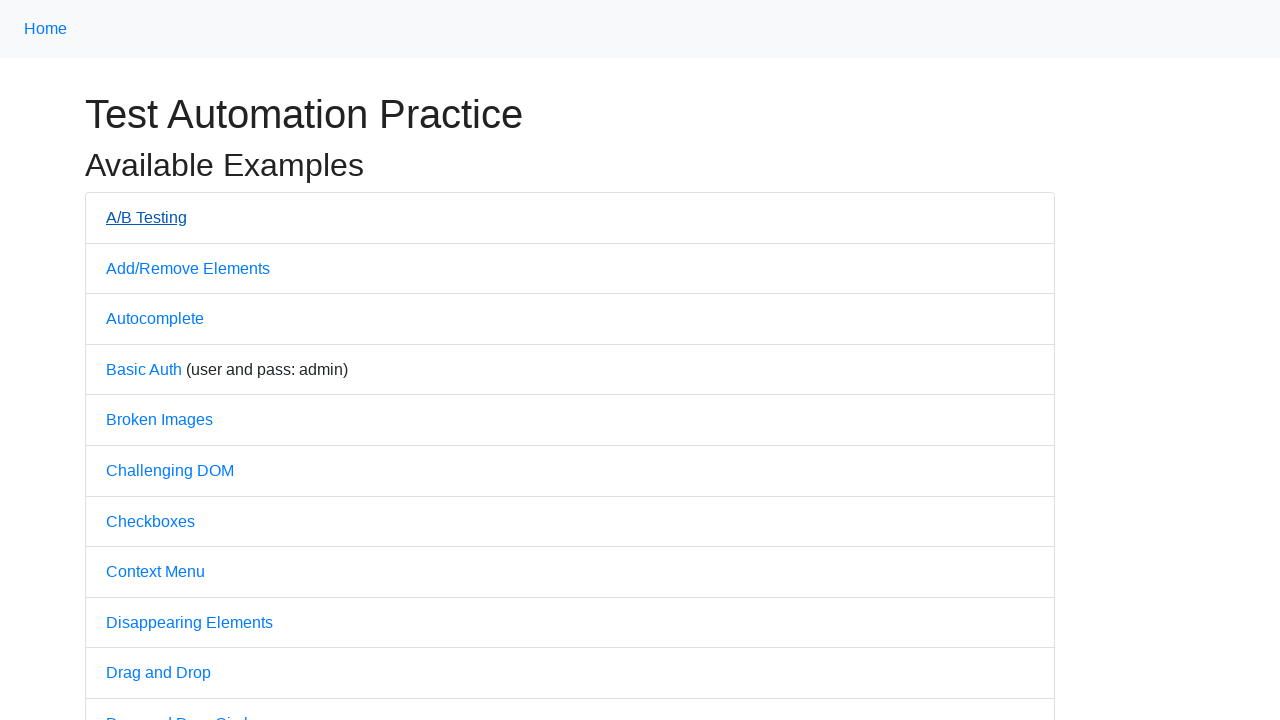

Homepage loaded after navigation back
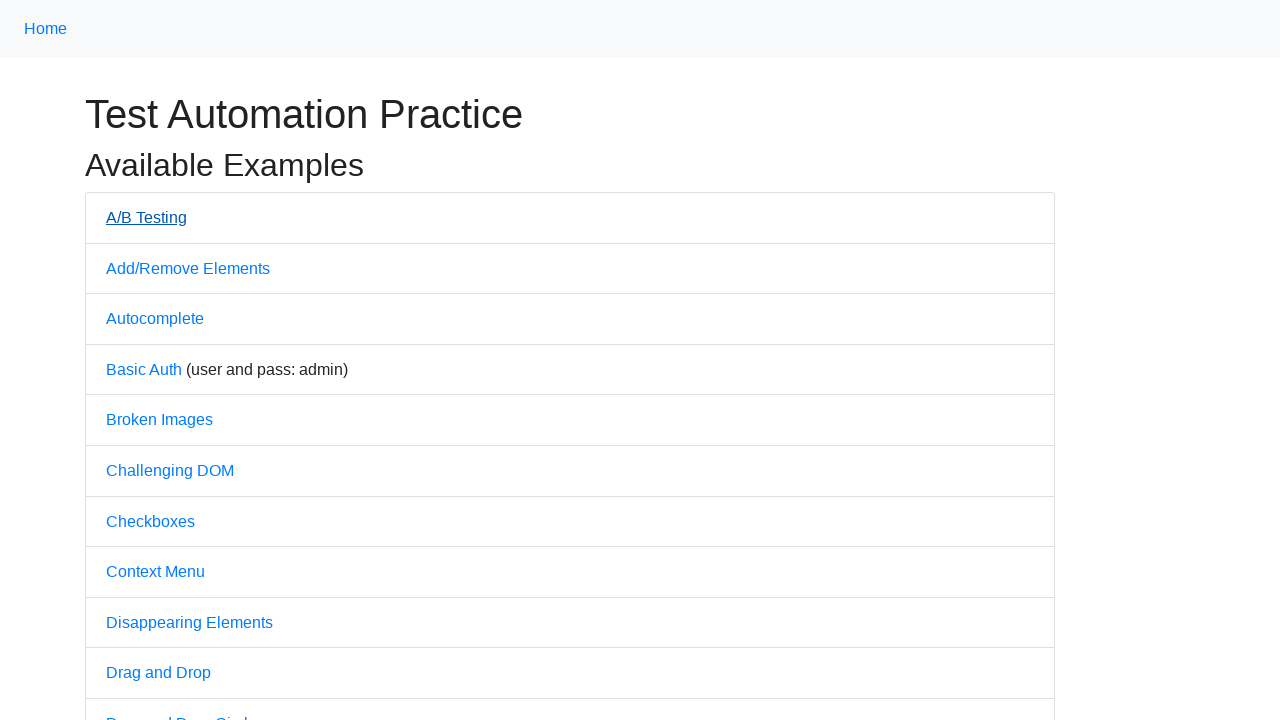

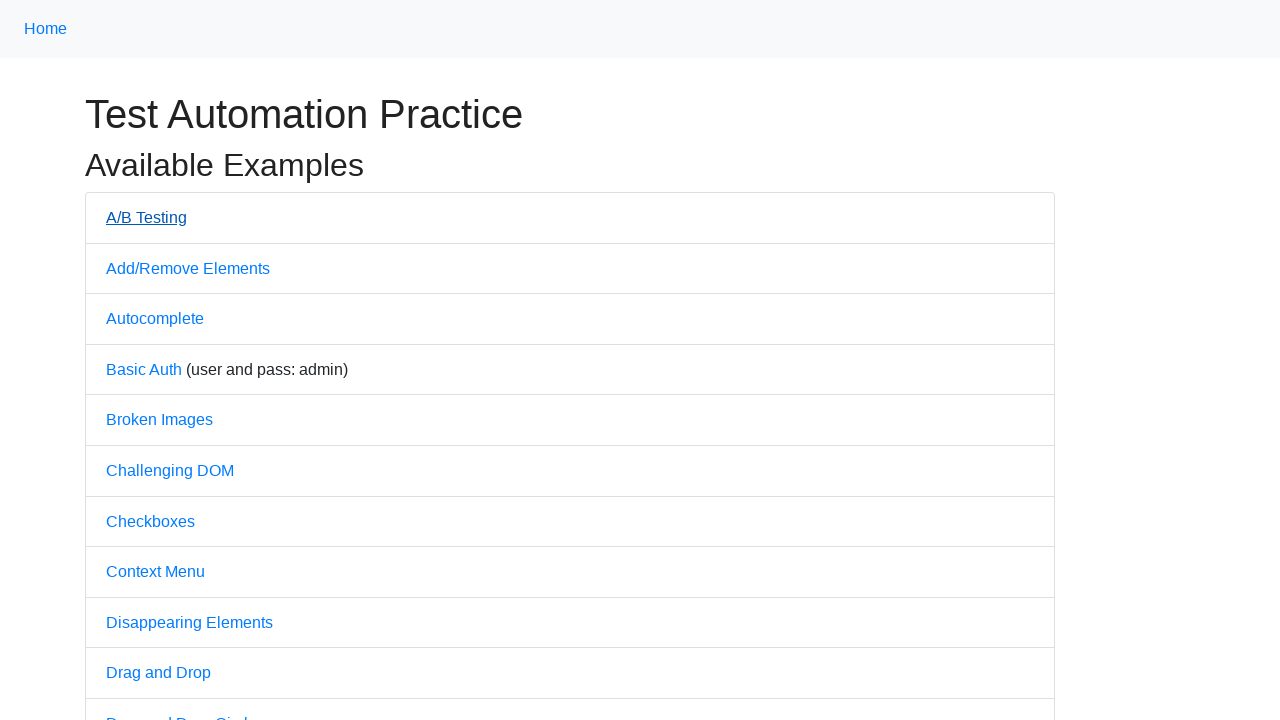